Tests adding two products from a slider carousel to the shopping cart on a pizza website

Starting URL: https://pizzeria.skillbox.cc/

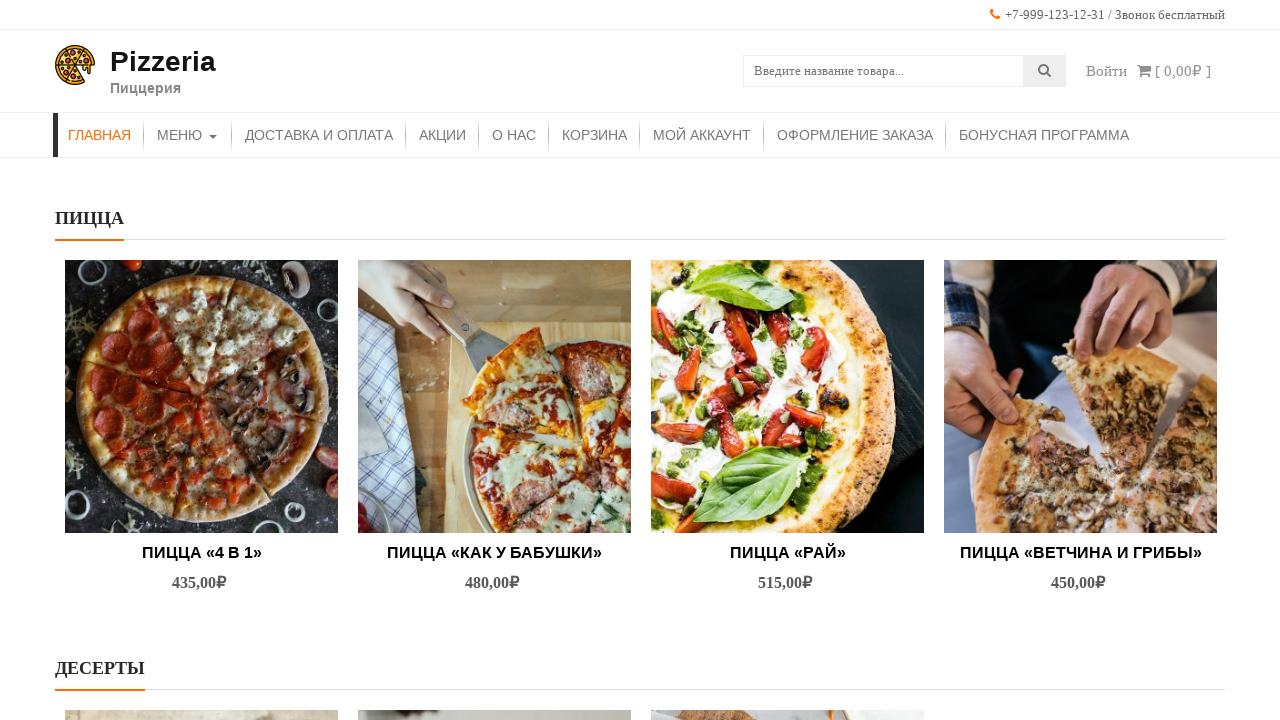

Carousel loaded with first product image visible
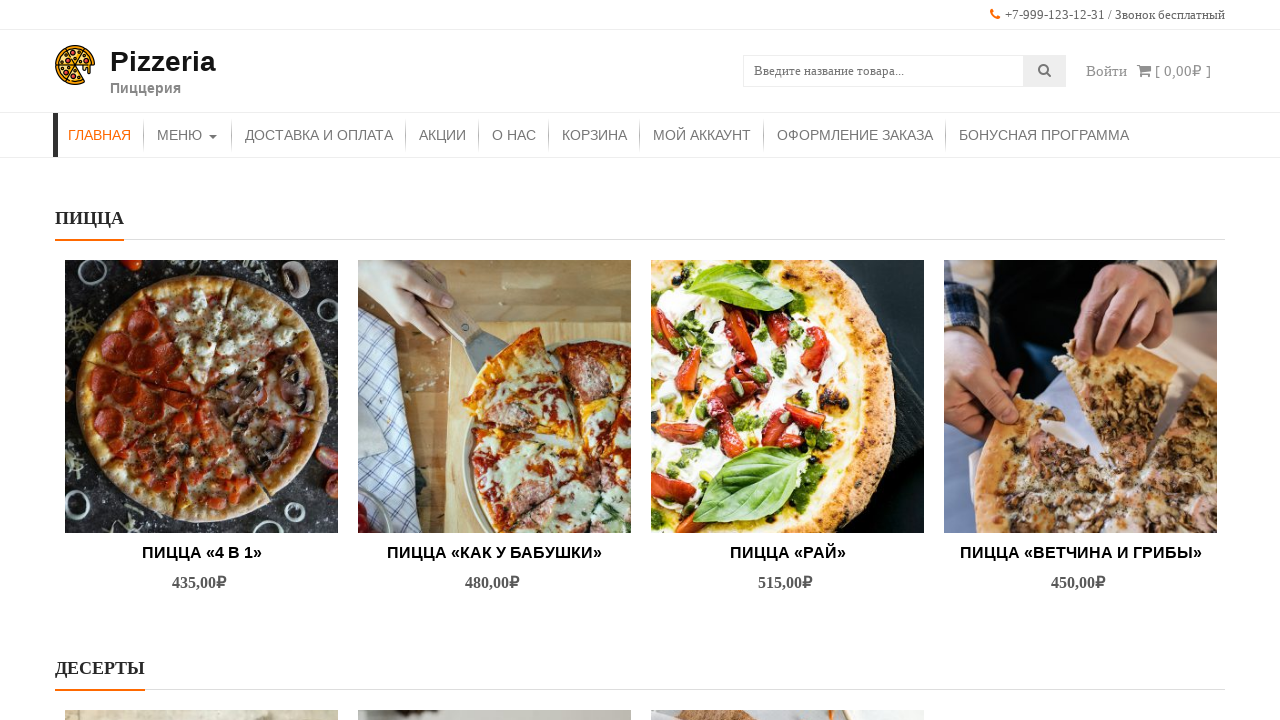

Hovered over first product image at (202, 396) on (//img[@src="http://pizzeria.skillbox.cc/wp-content/uploads/2021/10/pexels-natas
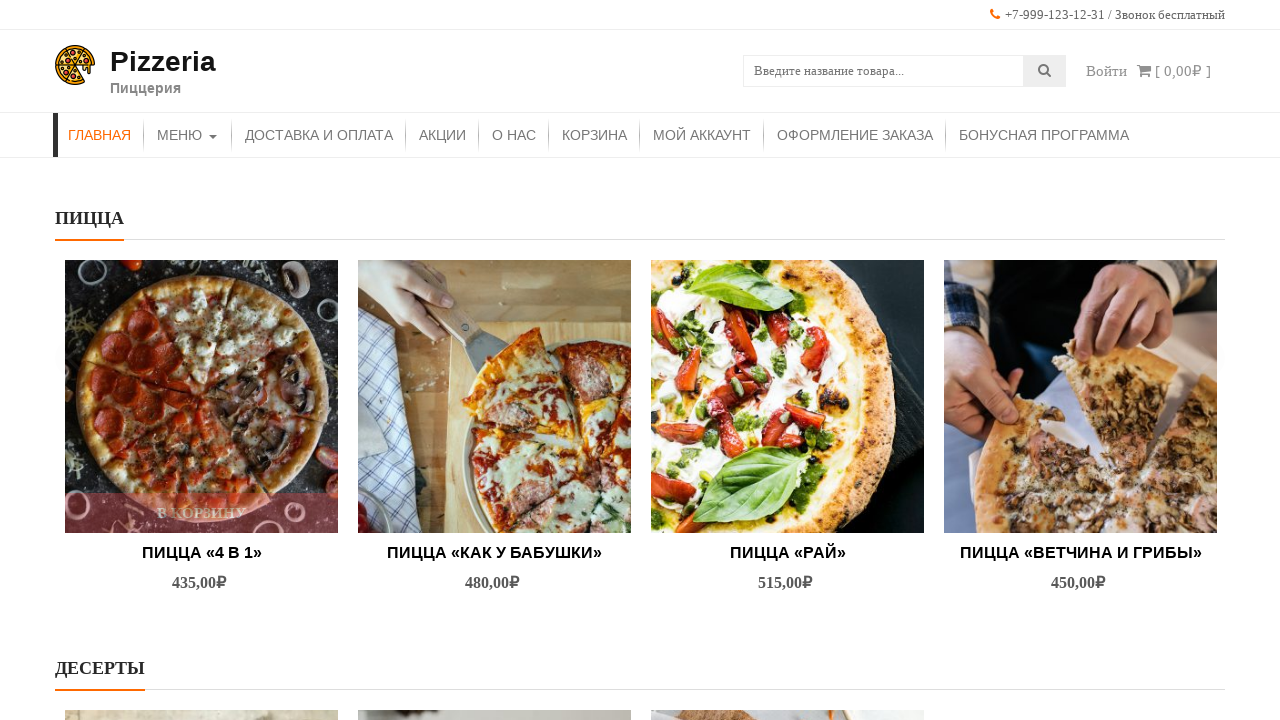

Waited 1 second for hover effects
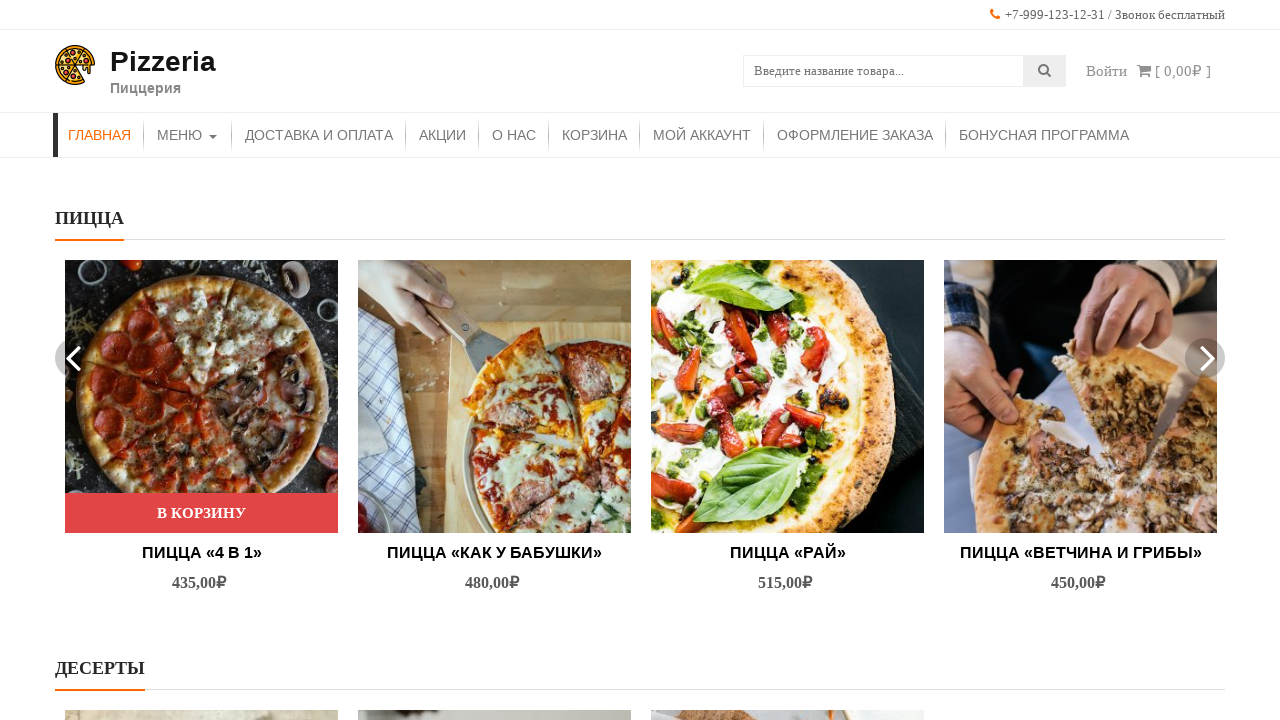

Clicked 'Add to Cart' button for first product at (202, 513) on (//*[@class='button product_type_simple add_to_cart_button ajax_add_to_cart'])[5
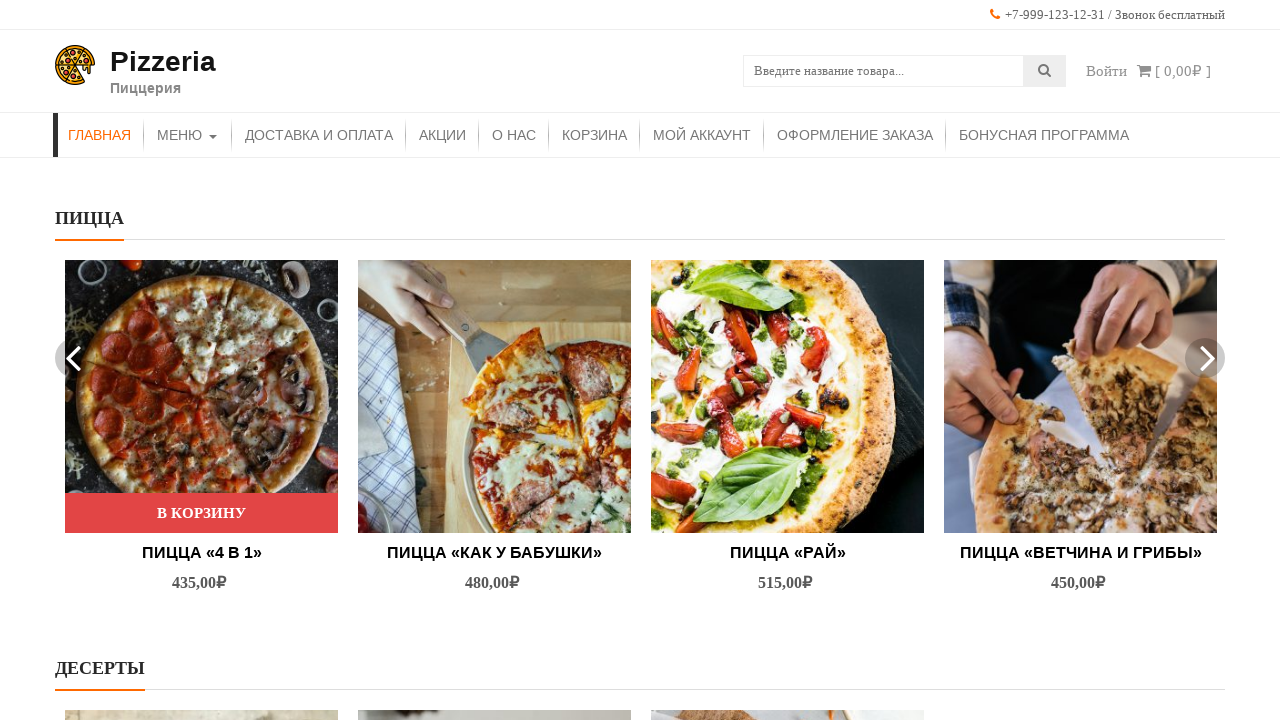

Waited 1 second for first product to be added to cart
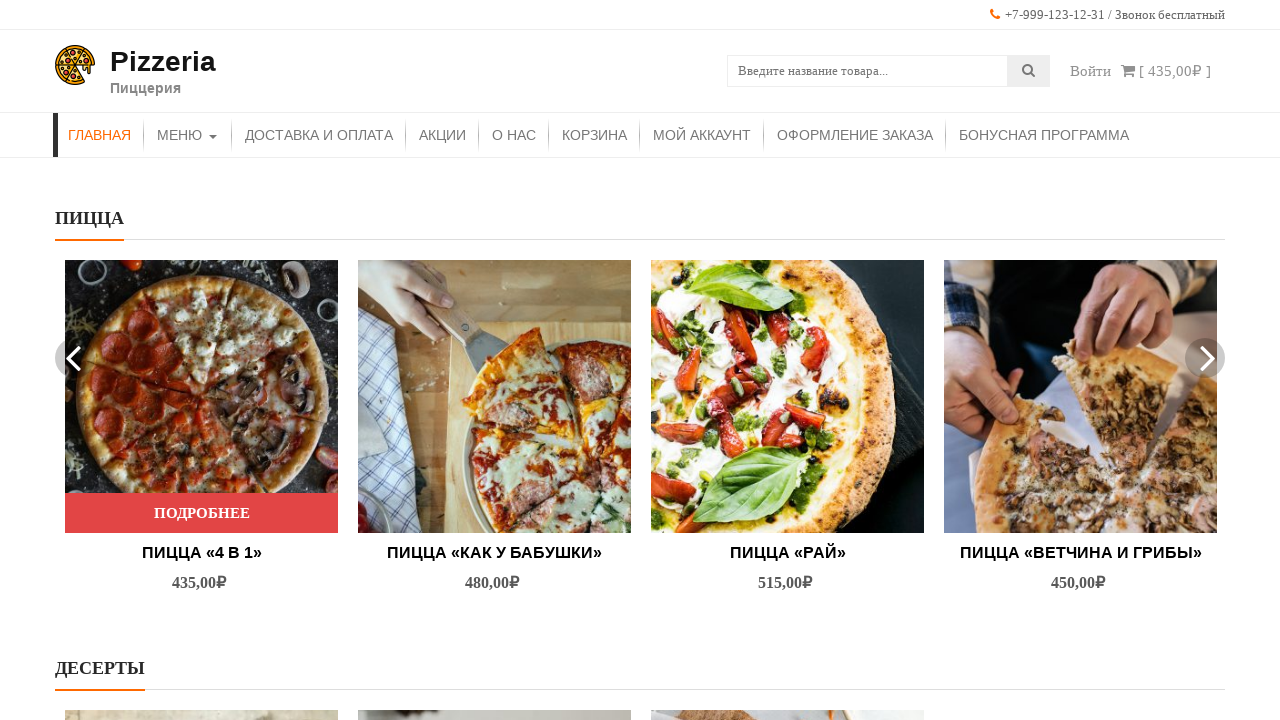

Hovered over second product image at (494, 396) on (//img[@src='http://pizzeria.skillbox.cc/wp-content/uploads/2021/10/pexels-kater
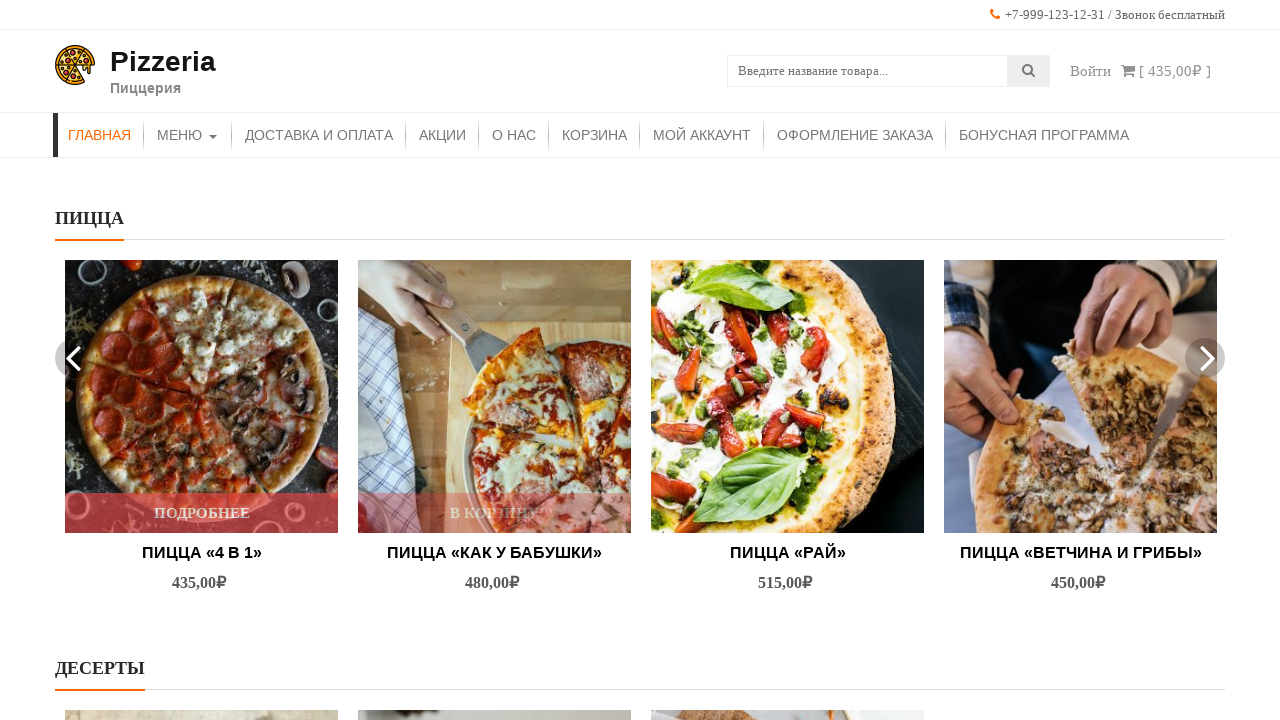

Waited 1 second for hover effects on second product
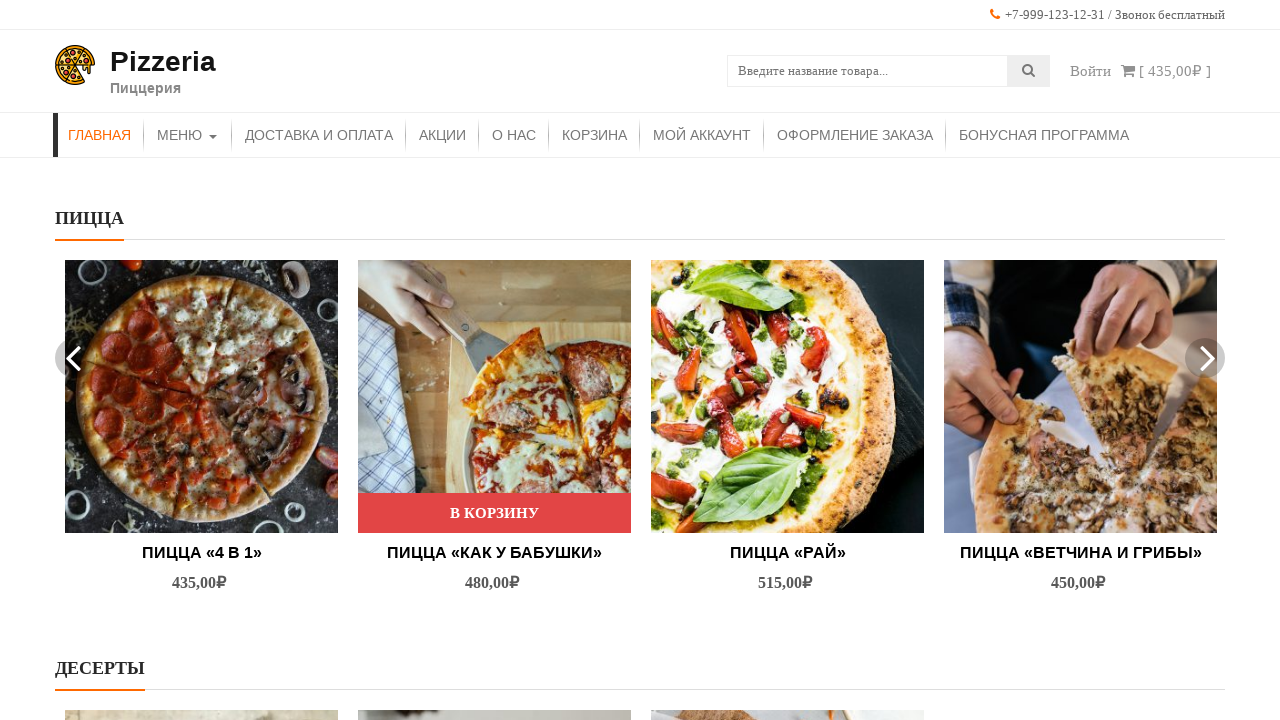

Clicked 'Add to Cart' button for second product at (788, 513) on (//*[@class='button product_type_simple add_to_cart_button ajax_add_to_cart'])[6
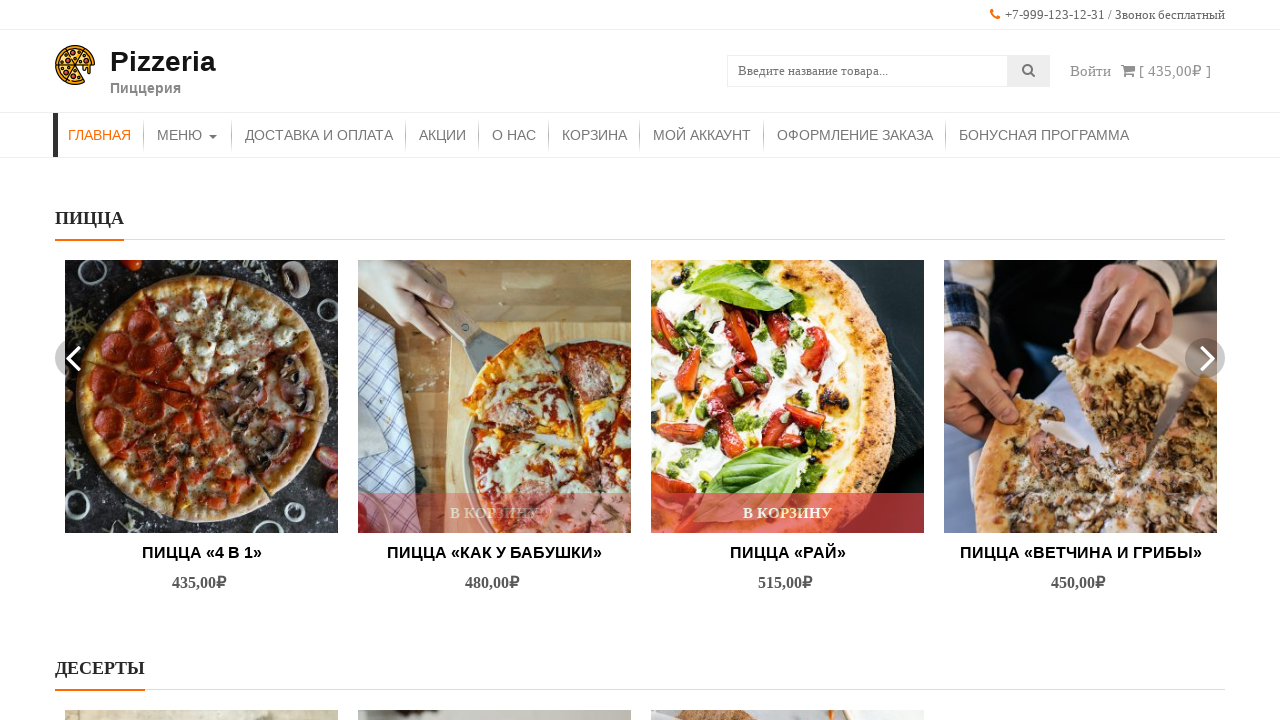

Waited 1 second for second product to be added to cart
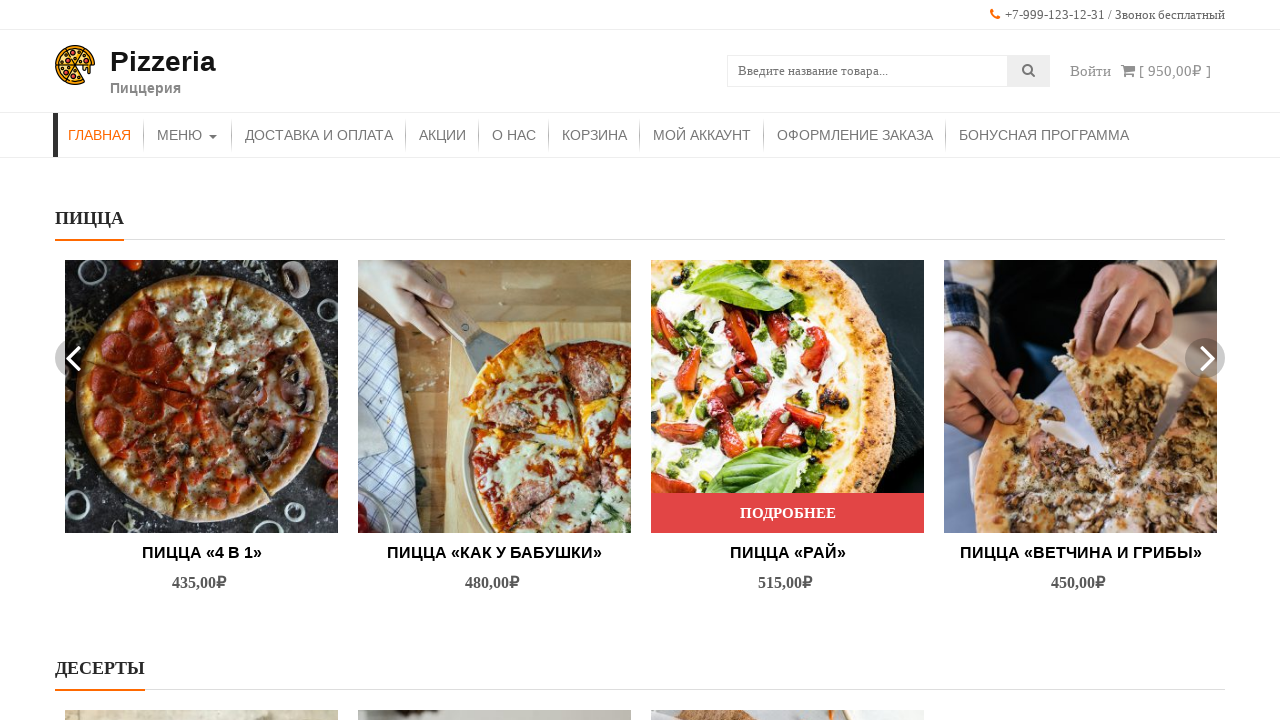

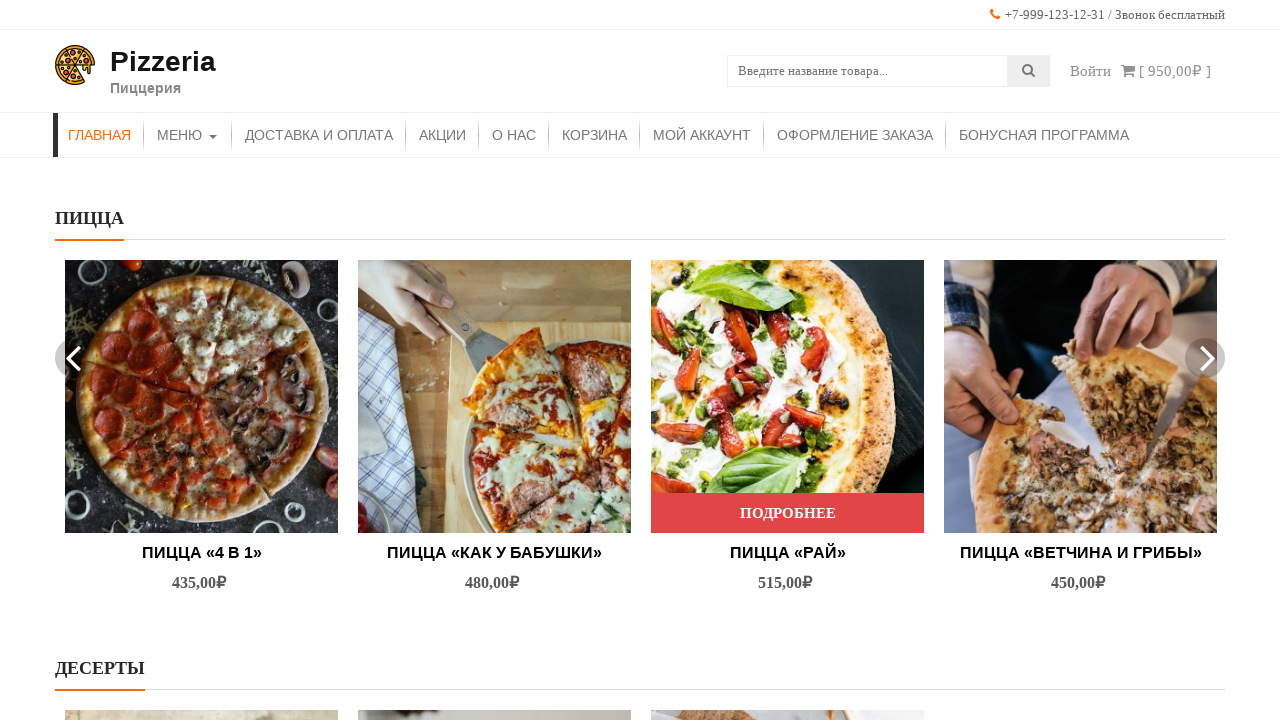